Navigates to Discovery Plus streaming service homepage and maximizes the browser window

Starting URL: https://www.discoveryplus.in/

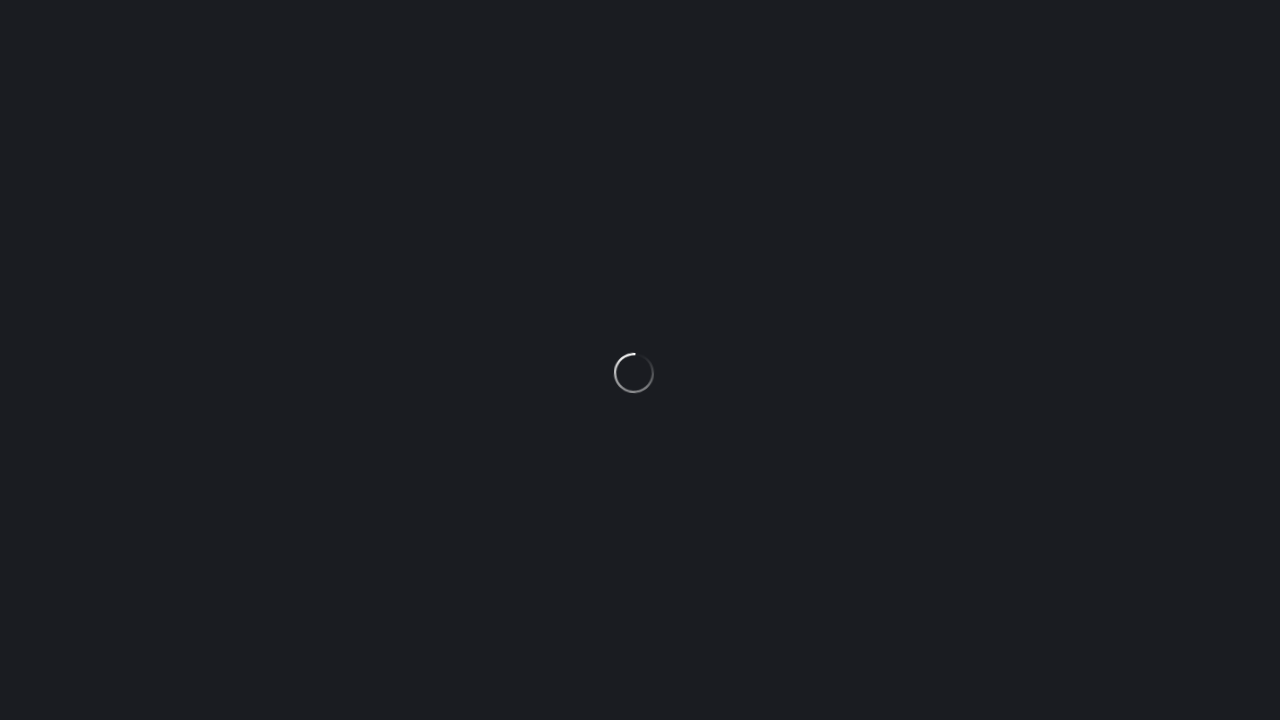

Navigated to Discovery Plus India homepage
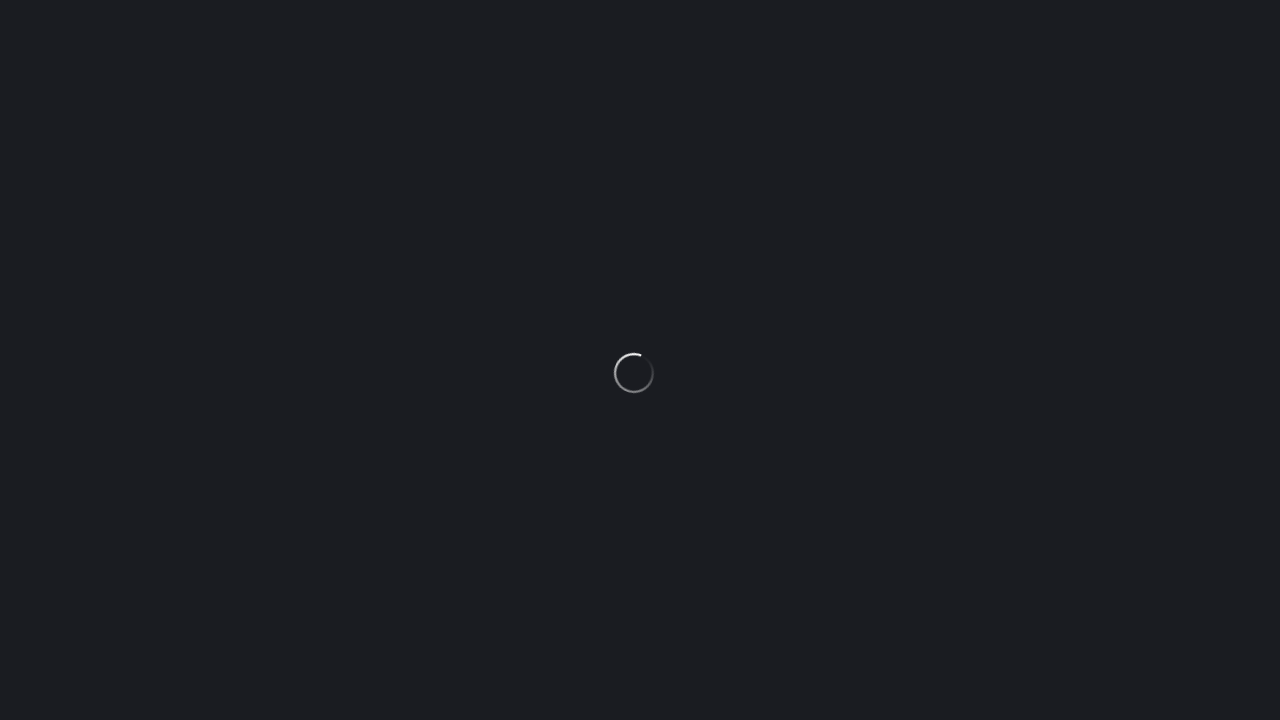

Maximized browser window to 1920x1080
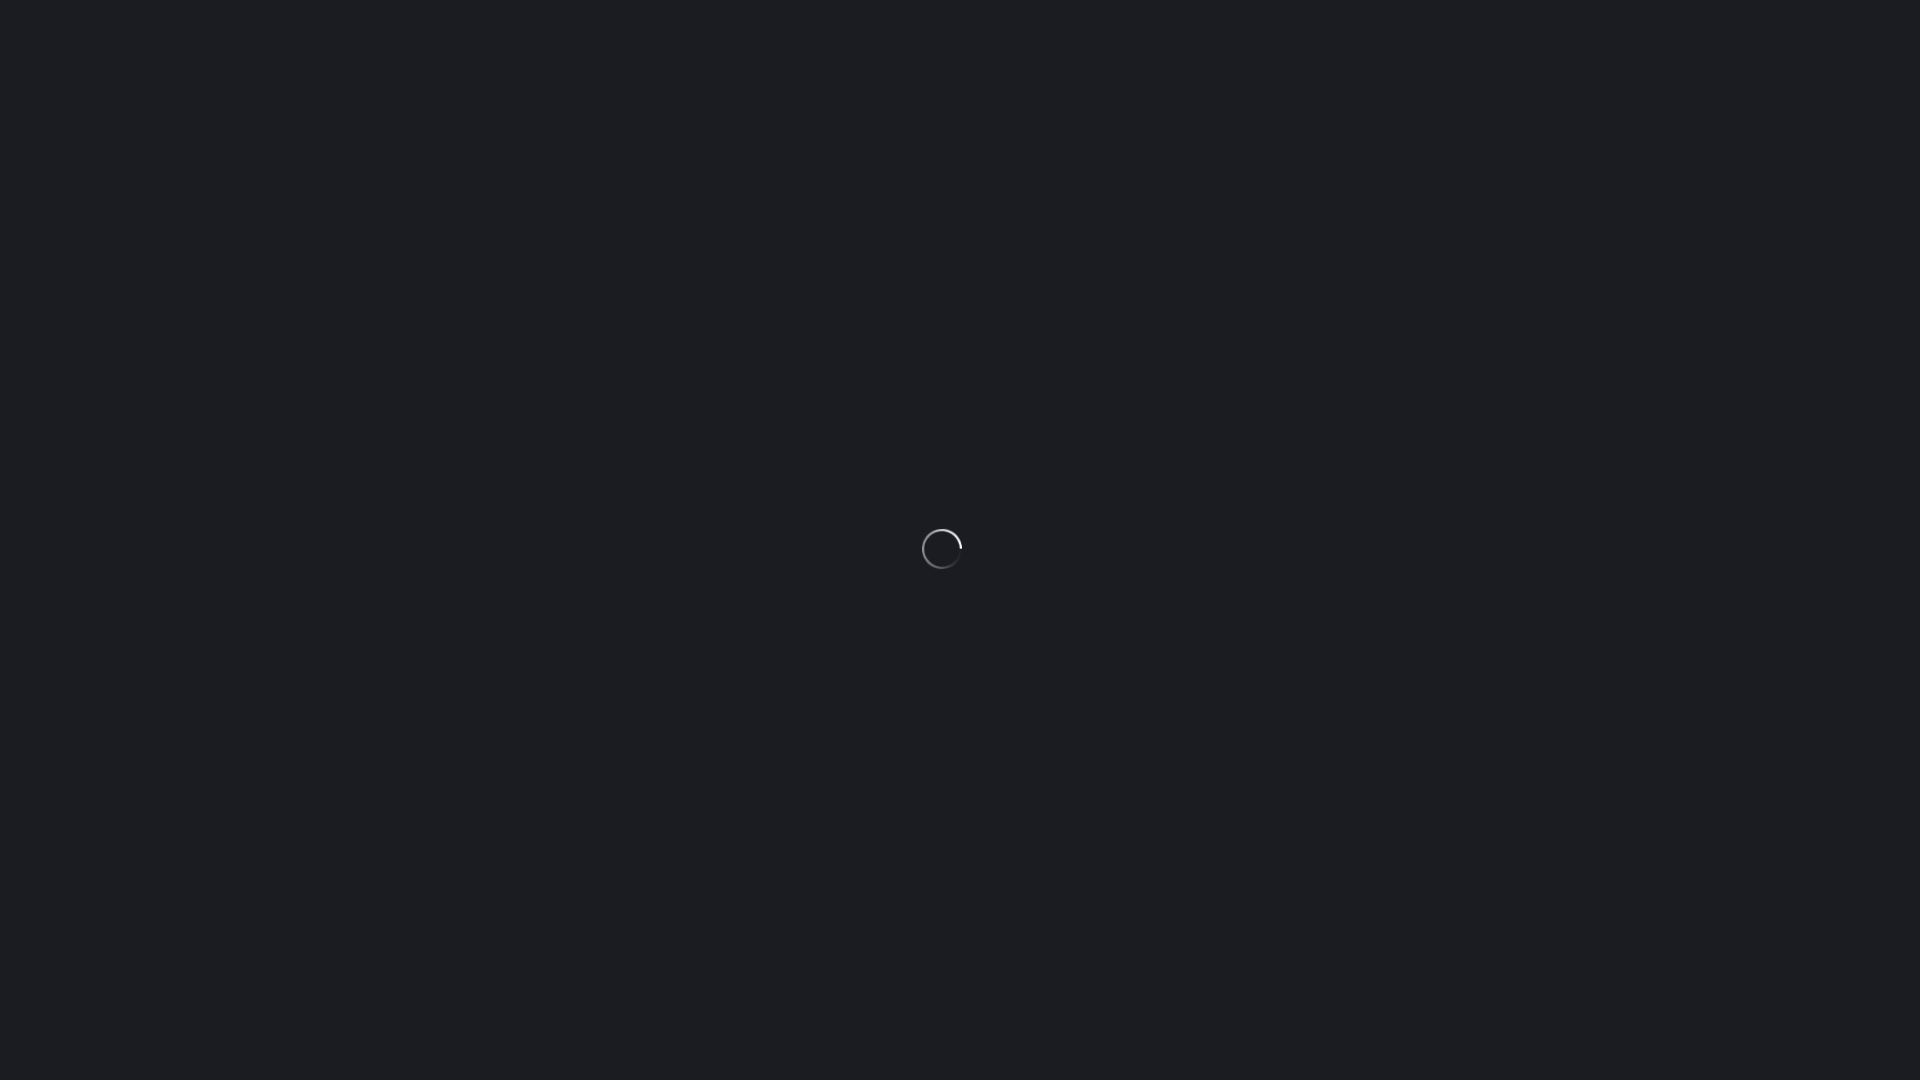

Page loaded completely (domcontentloaded)
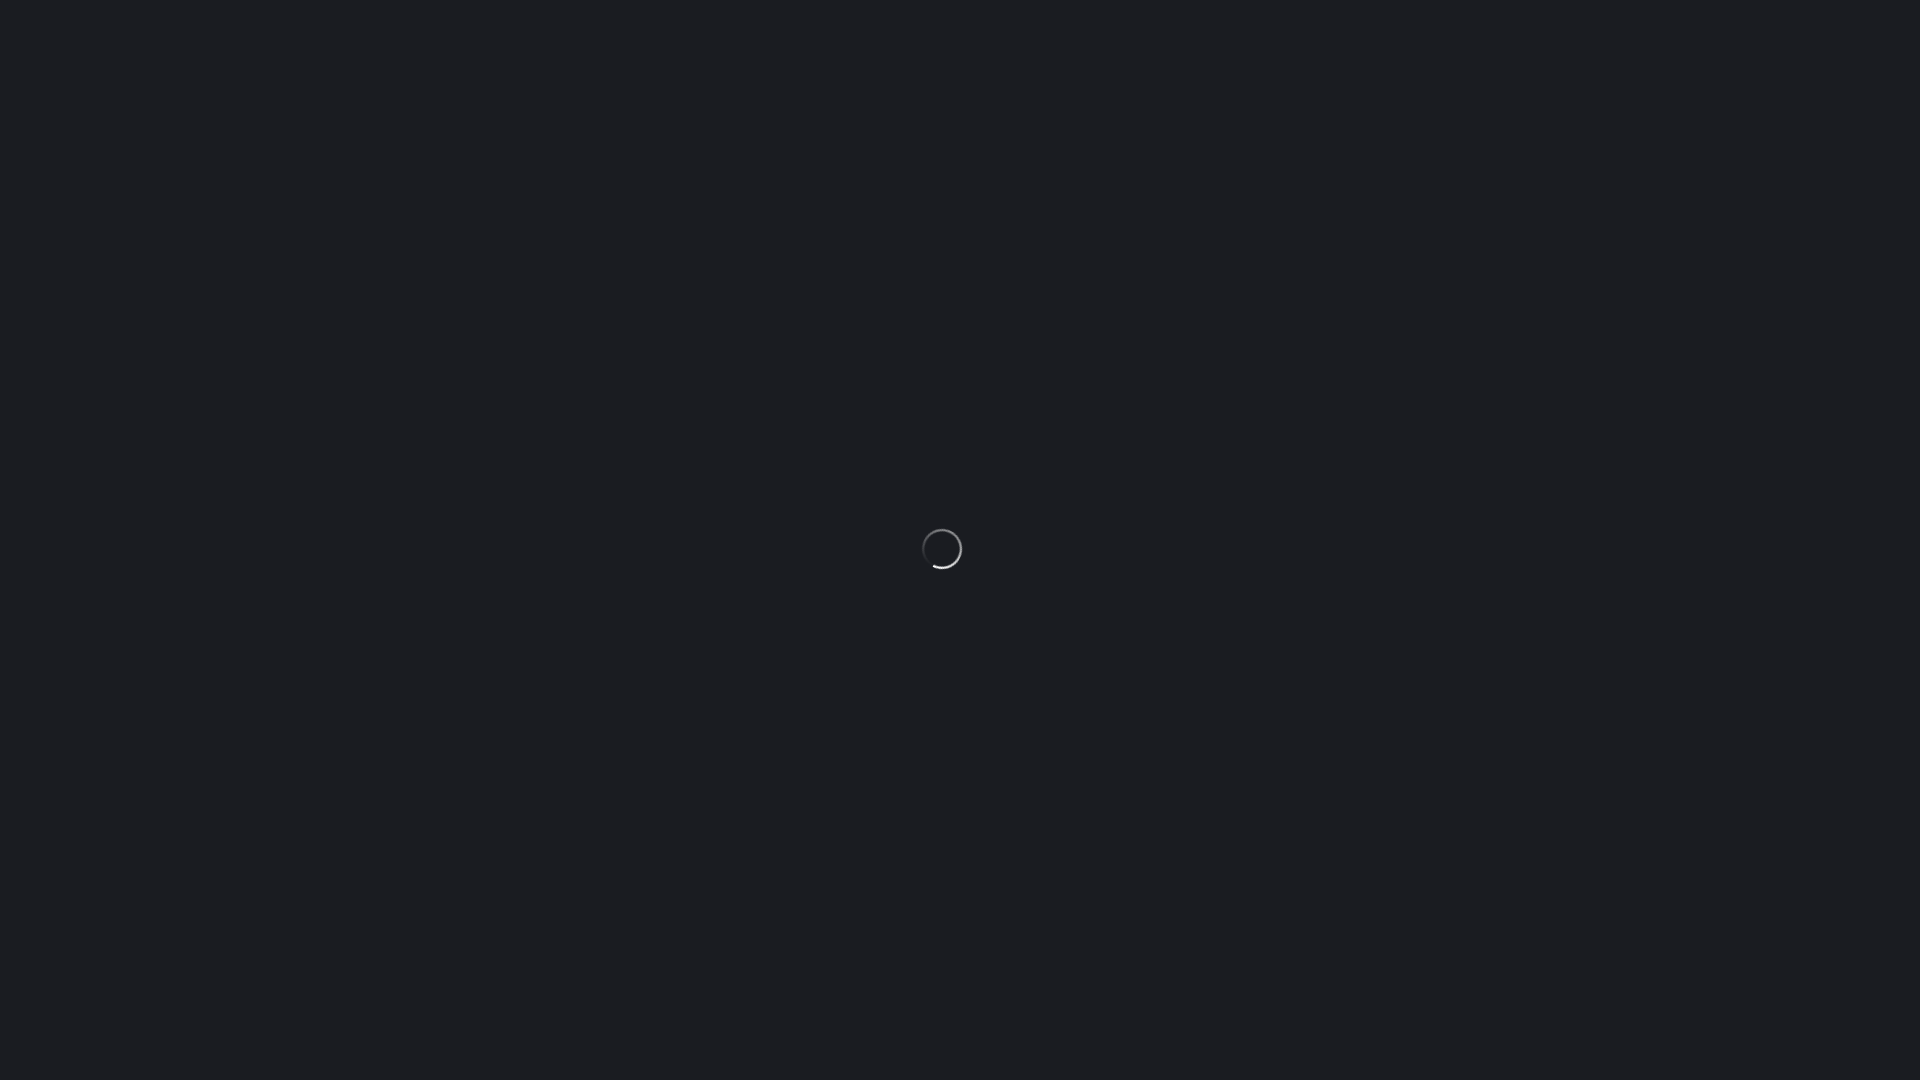

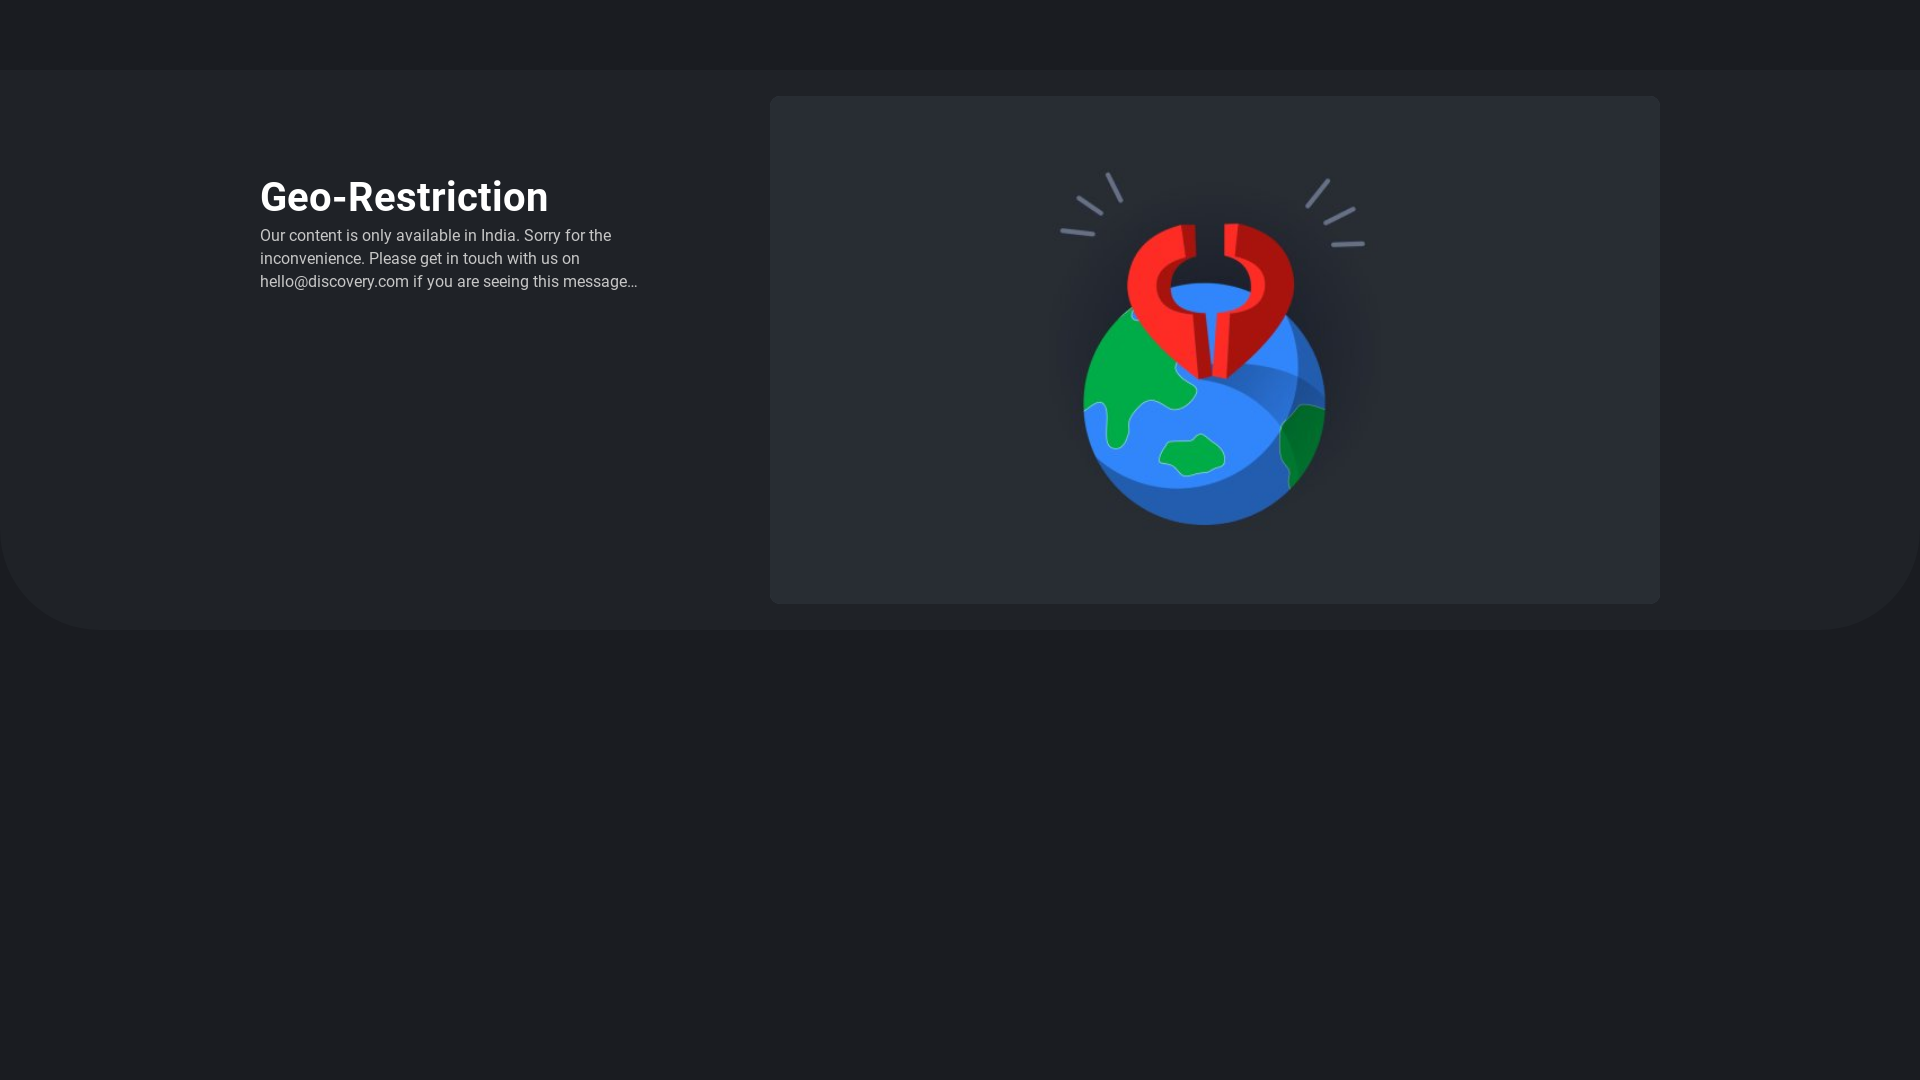